Navigates to u.gg champion build page, scrolls down, and verifies that the recommended runes section is displayed

Starting URL: https://u.gg/lol/champions/ahri/build?role=middle

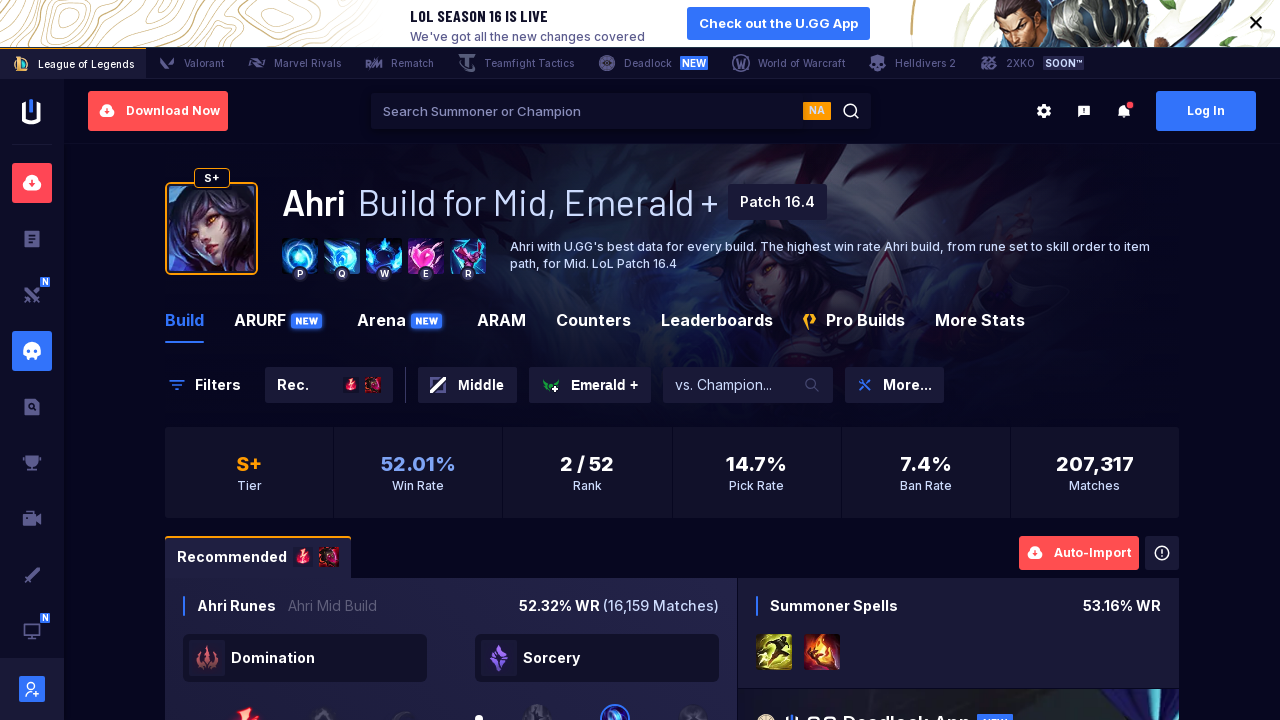

Scrolled down 200px to view runes section
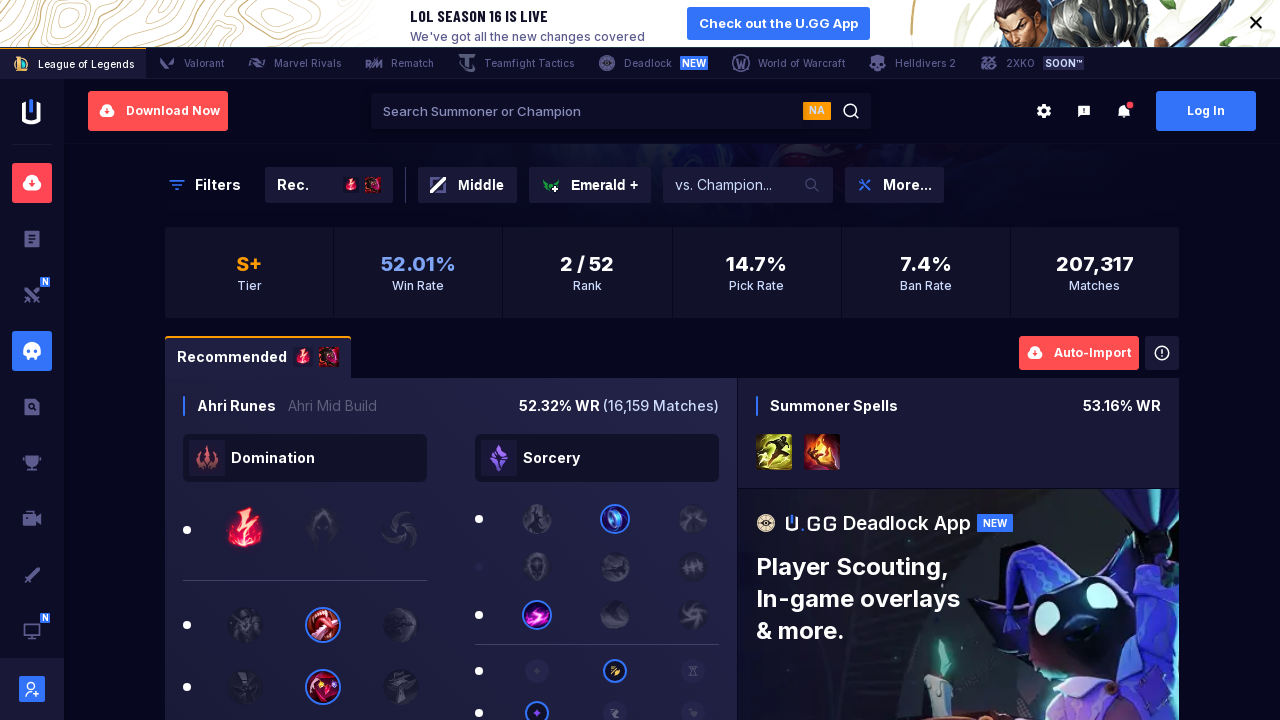

Recommended runes section is now visible
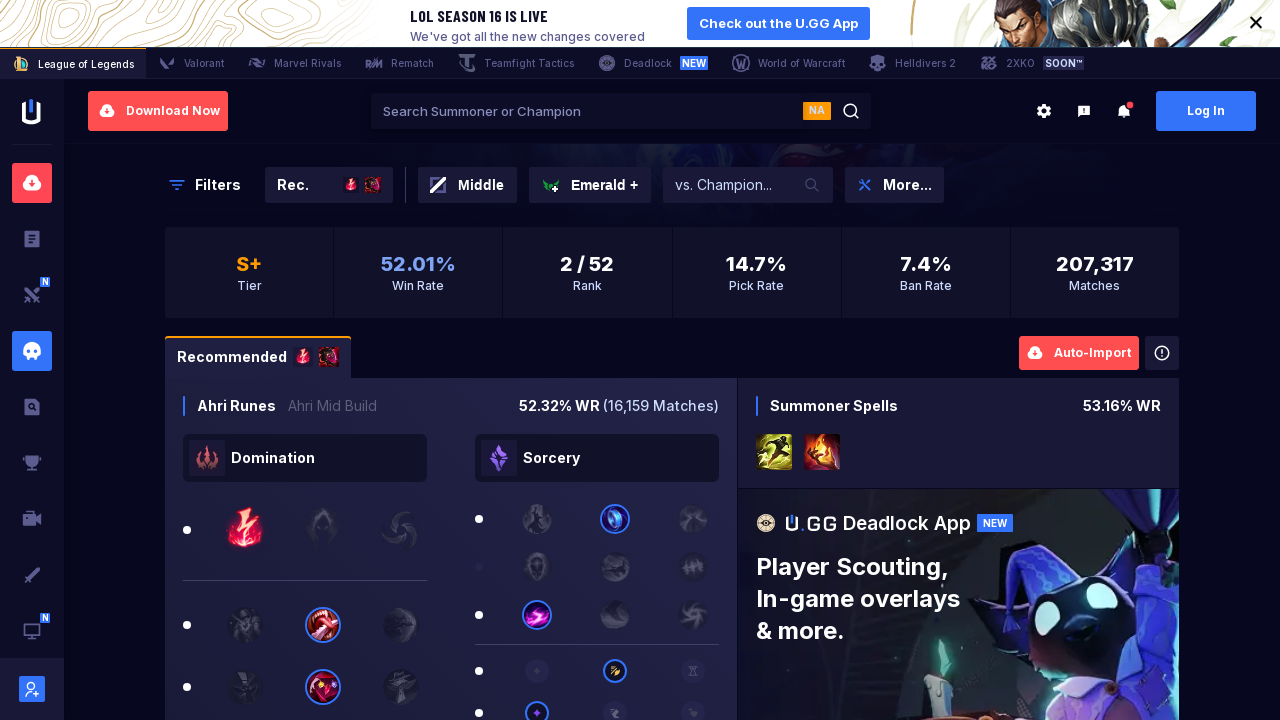

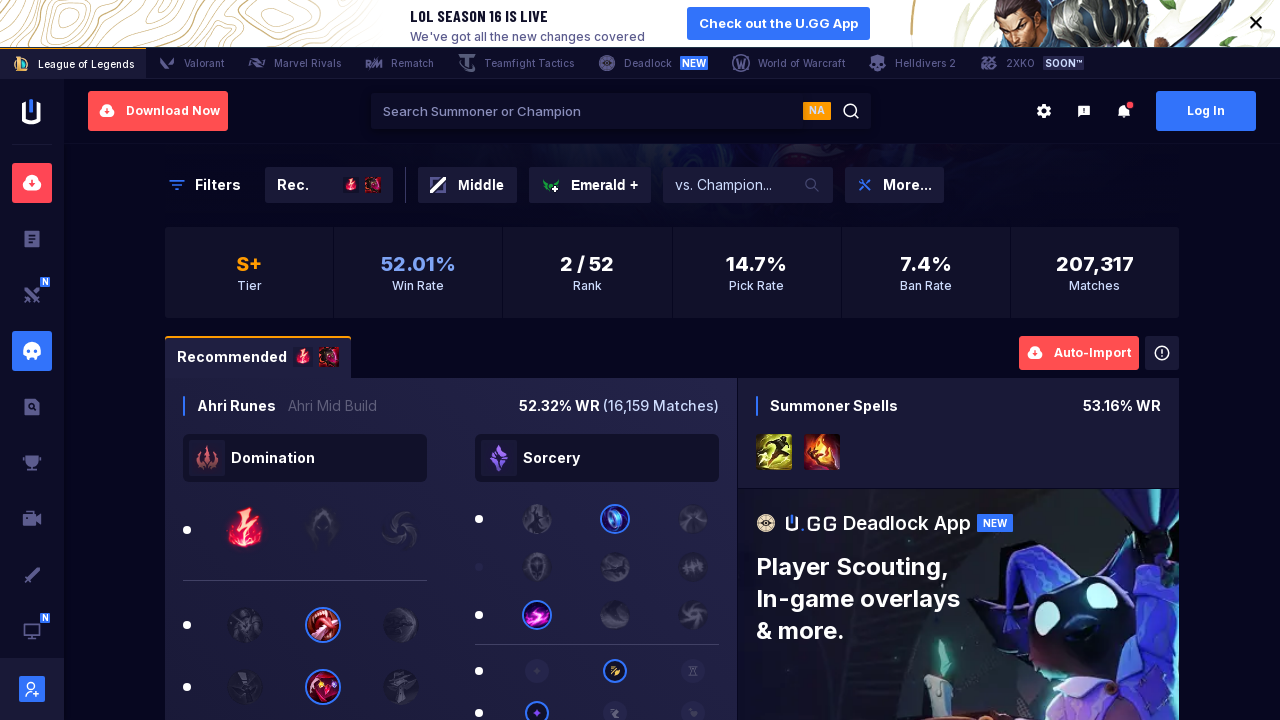